Tests filling a textarea field with text and reading back the entered value

Starting URL: https://omayo.blogspot.in/

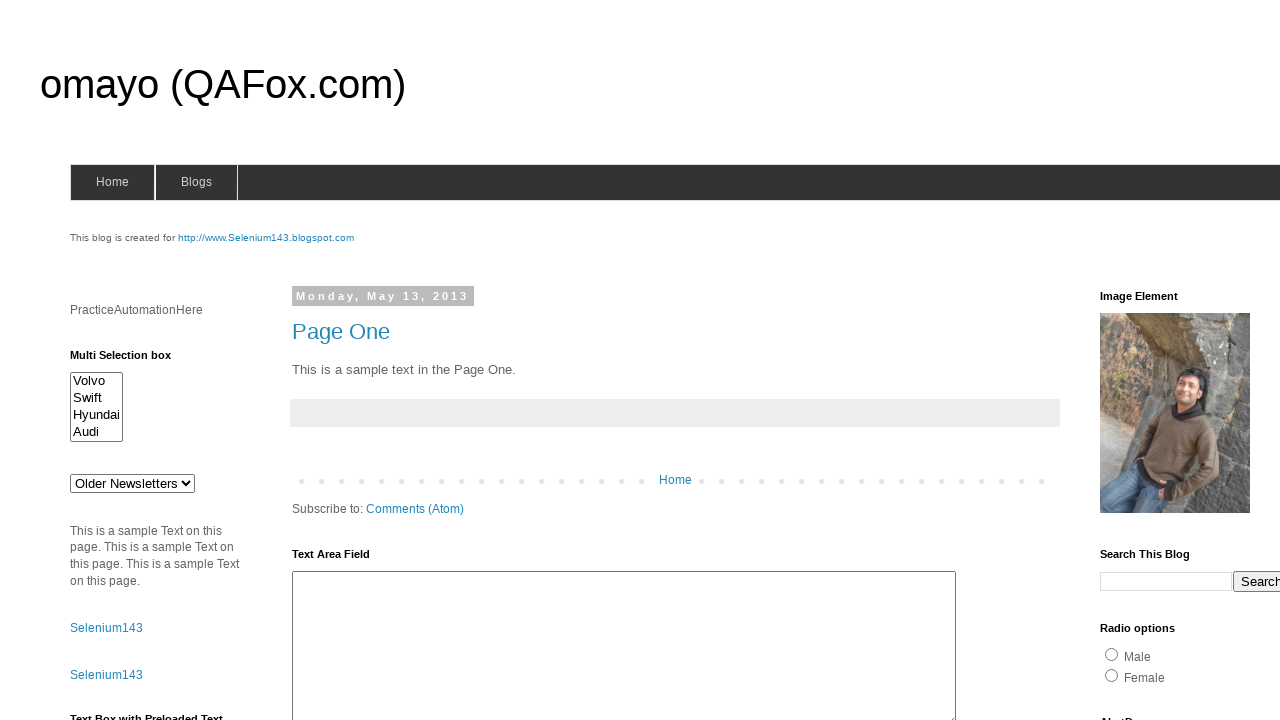

Filled textarea field #ta1 with 'John Smith Developer' on #ta1
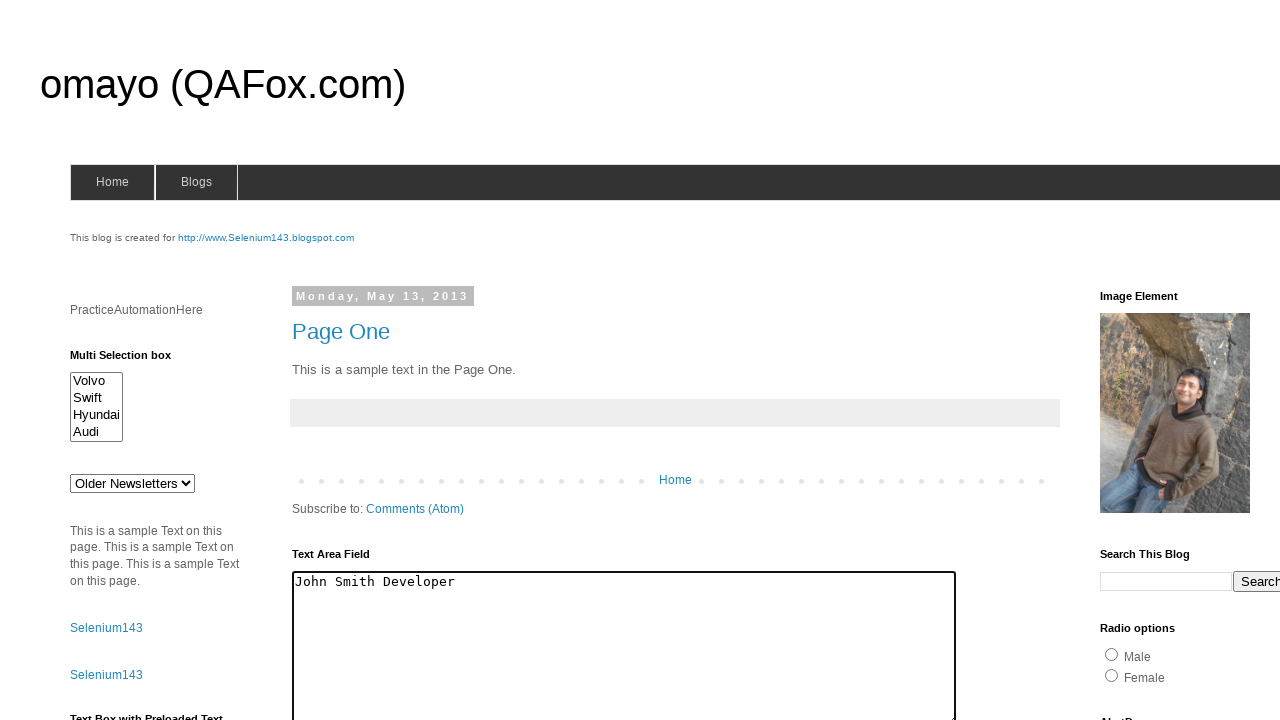

Located textarea element #ta1
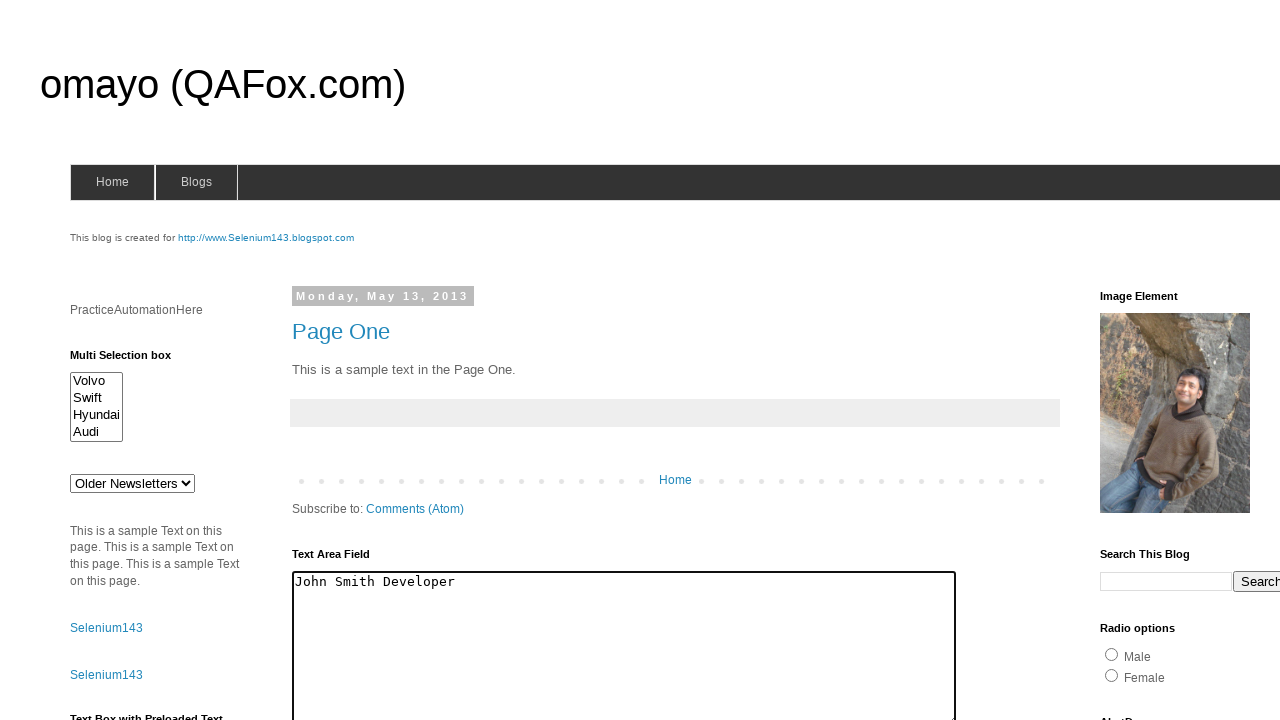

Waited for textarea to be ready
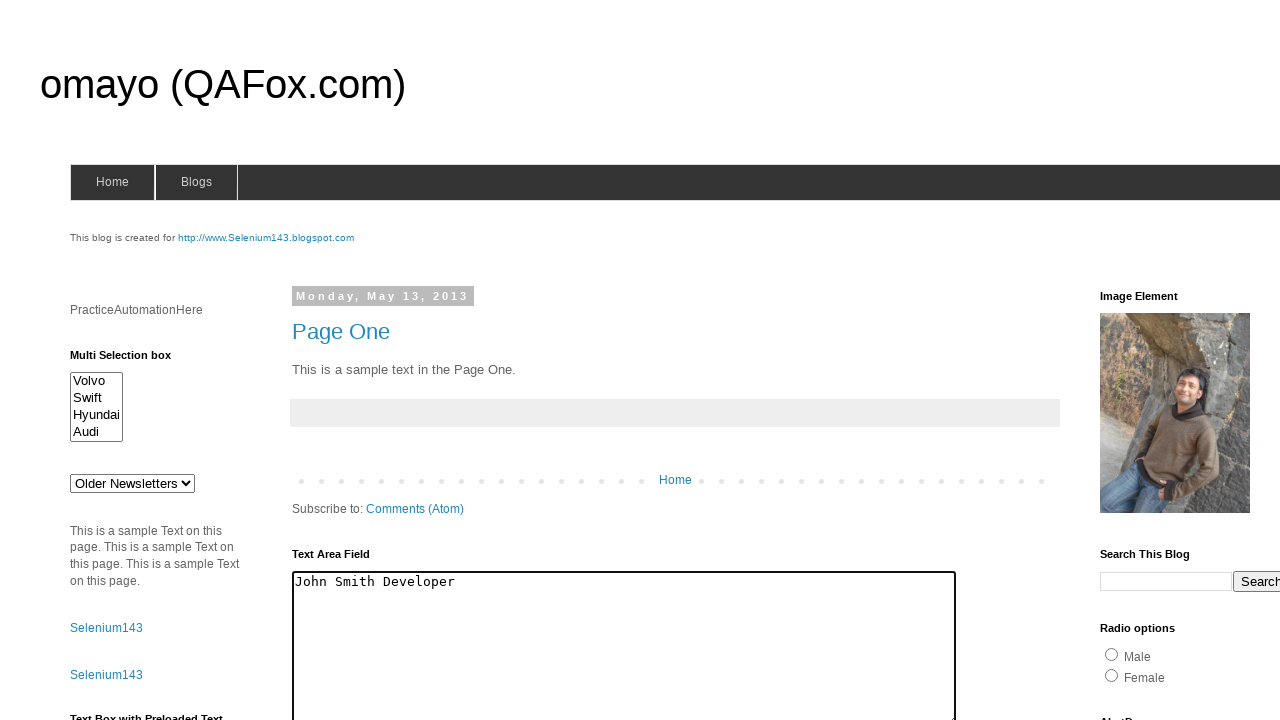

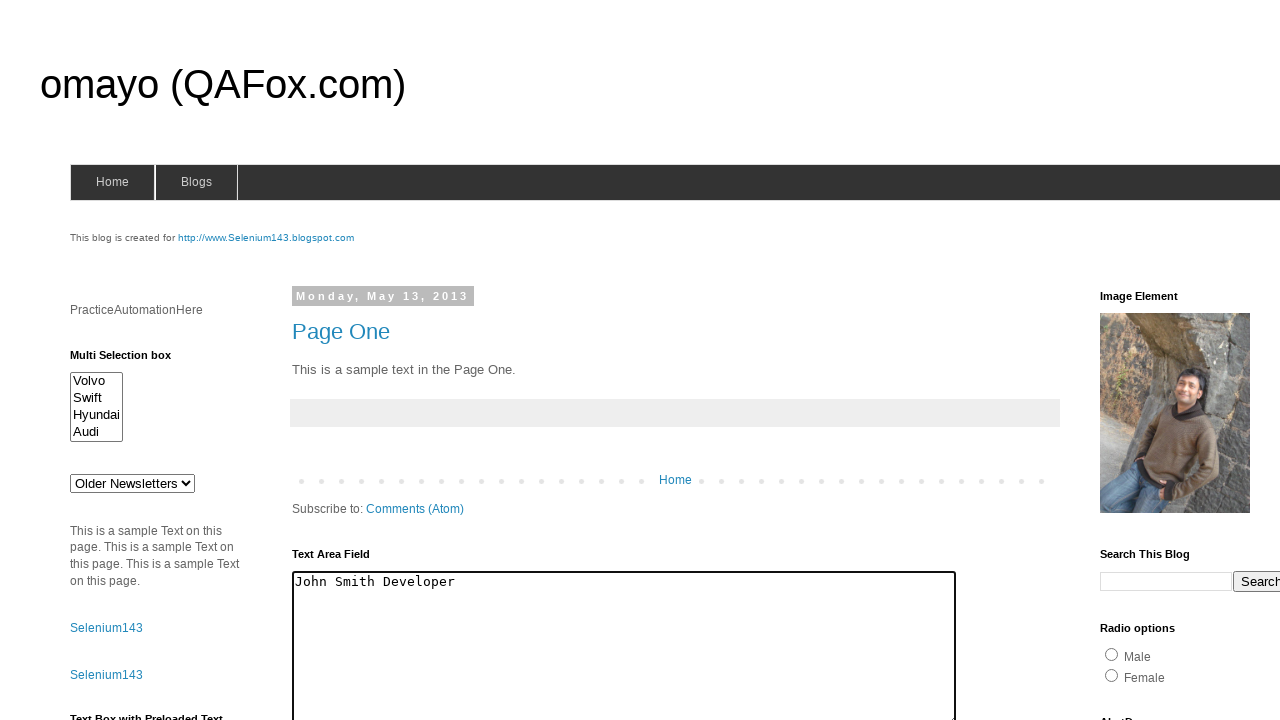